Tests sorting the Due column in ascending order using the second table which has semantic class attributes for more resilient locators.

Starting URL: http://the-internet.herokuapp.com/tables

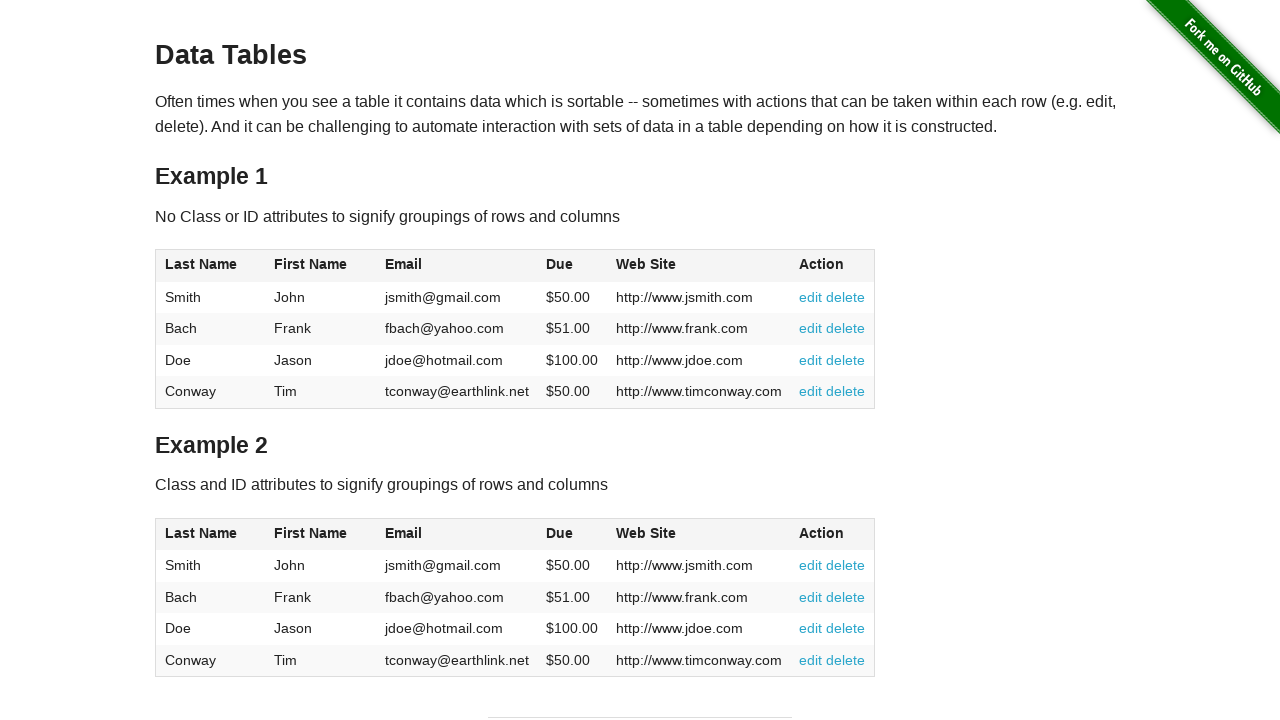

Clicked Due column header in table2 to sort at (560, 533) on #table2 thead .dues
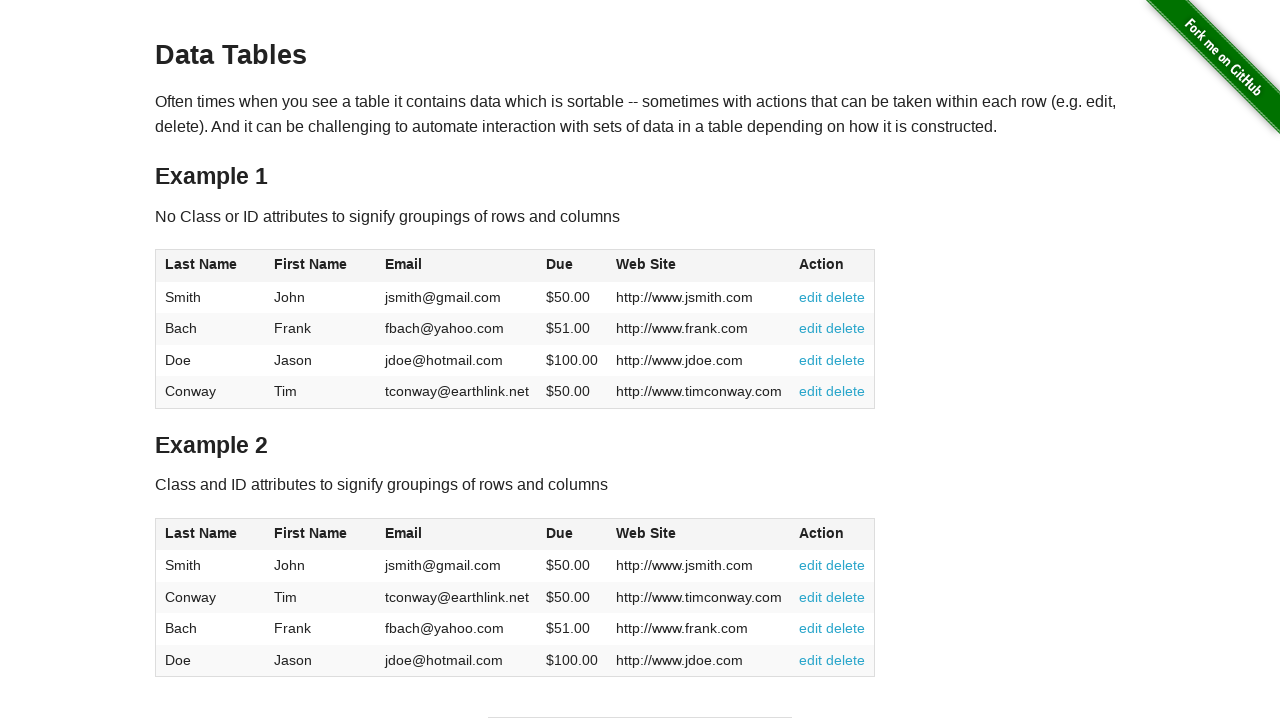

Table2 body dues column loaded after sorting
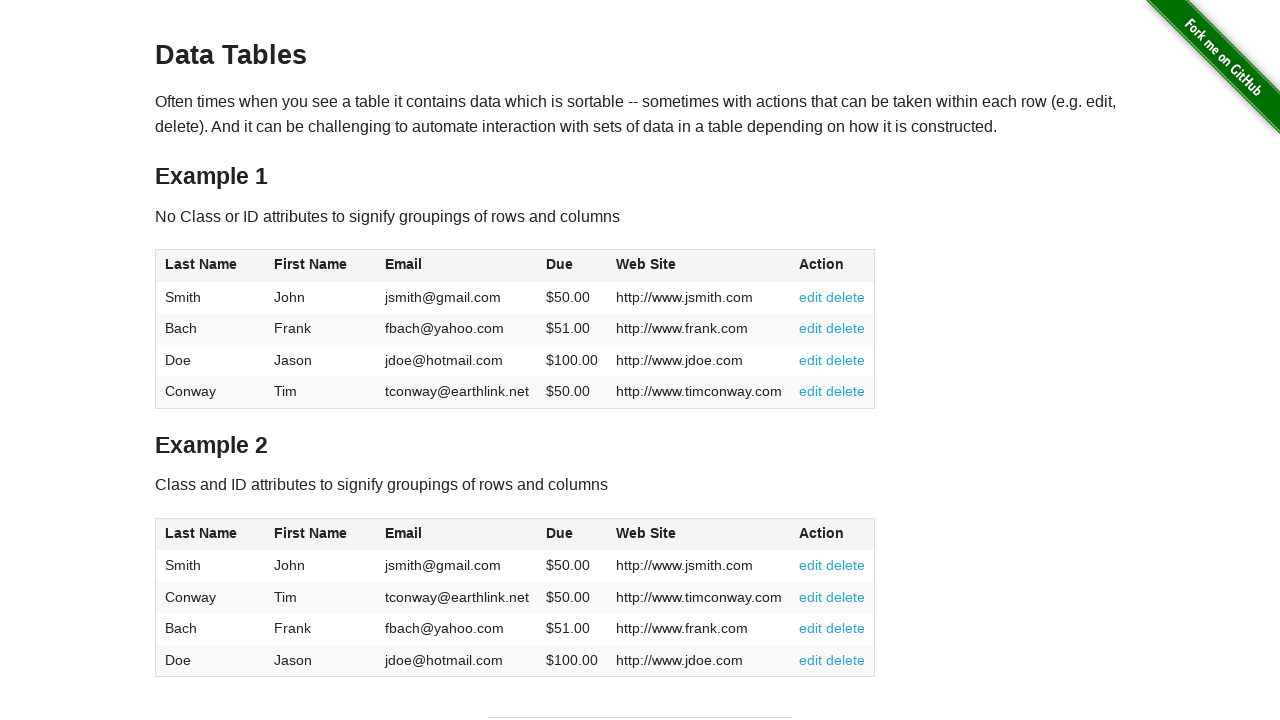

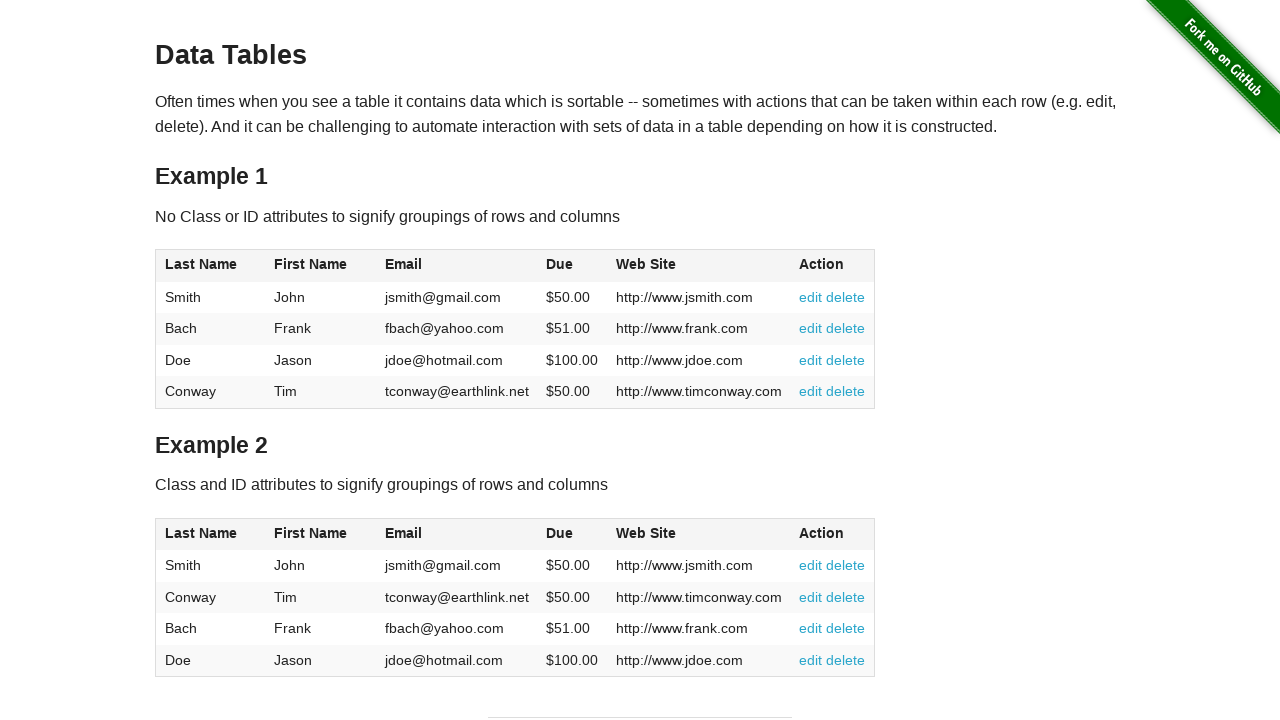